Tests a user registration form by filling in first name, last name, username, password, selecting gender, and choosing an option from a dropdown.

Starting URL: http://nlilaramani.github.io

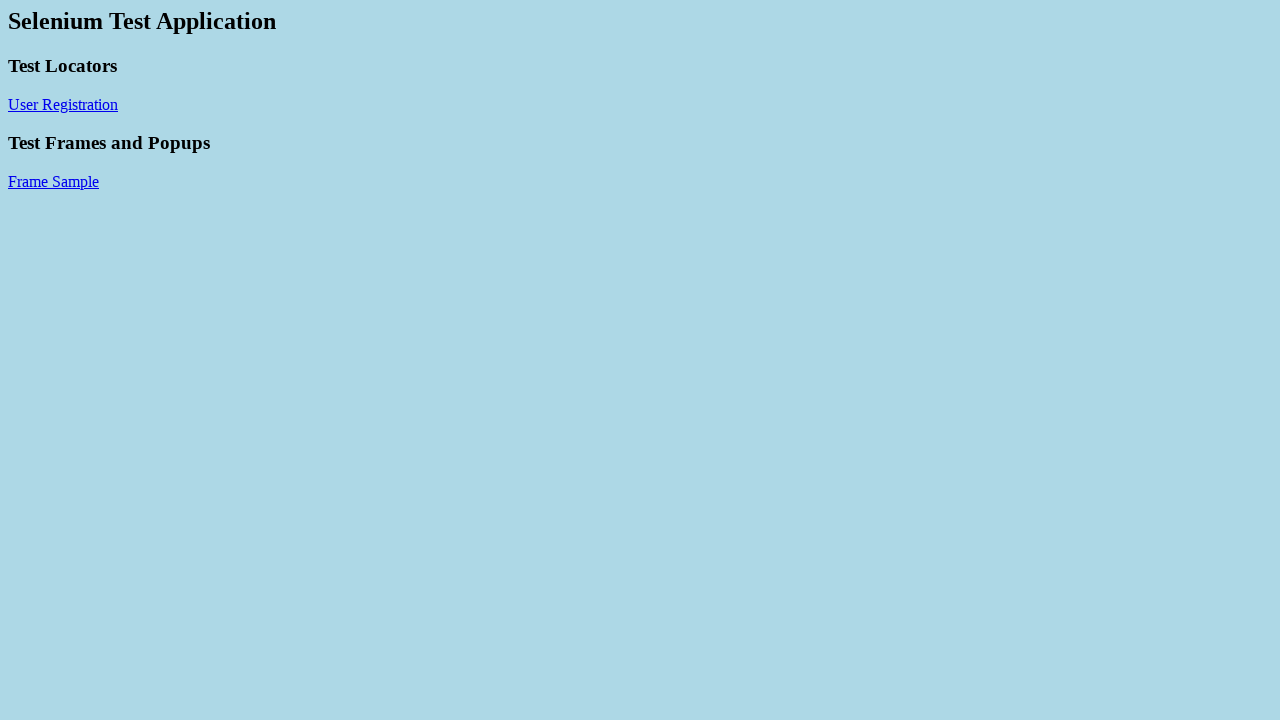

Clicked on User Registration link at (63, 104) on text=User Registration
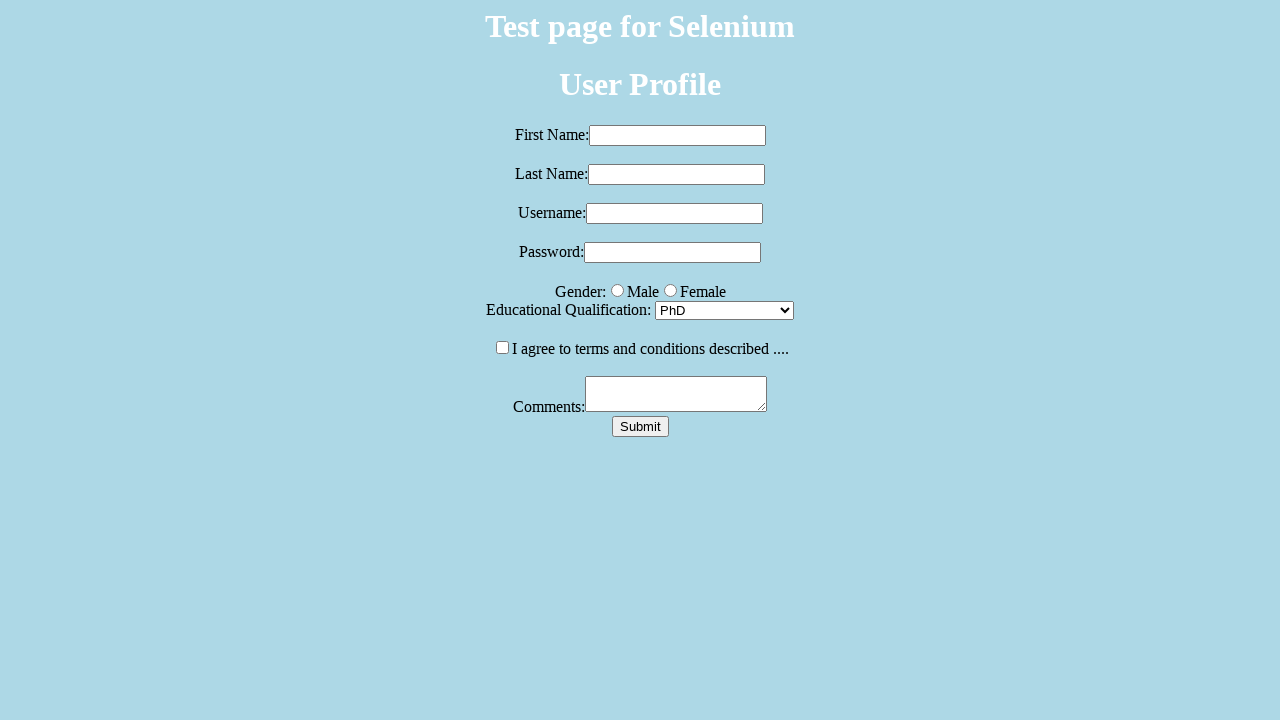

Filled first name field with 'Robert' on #fname
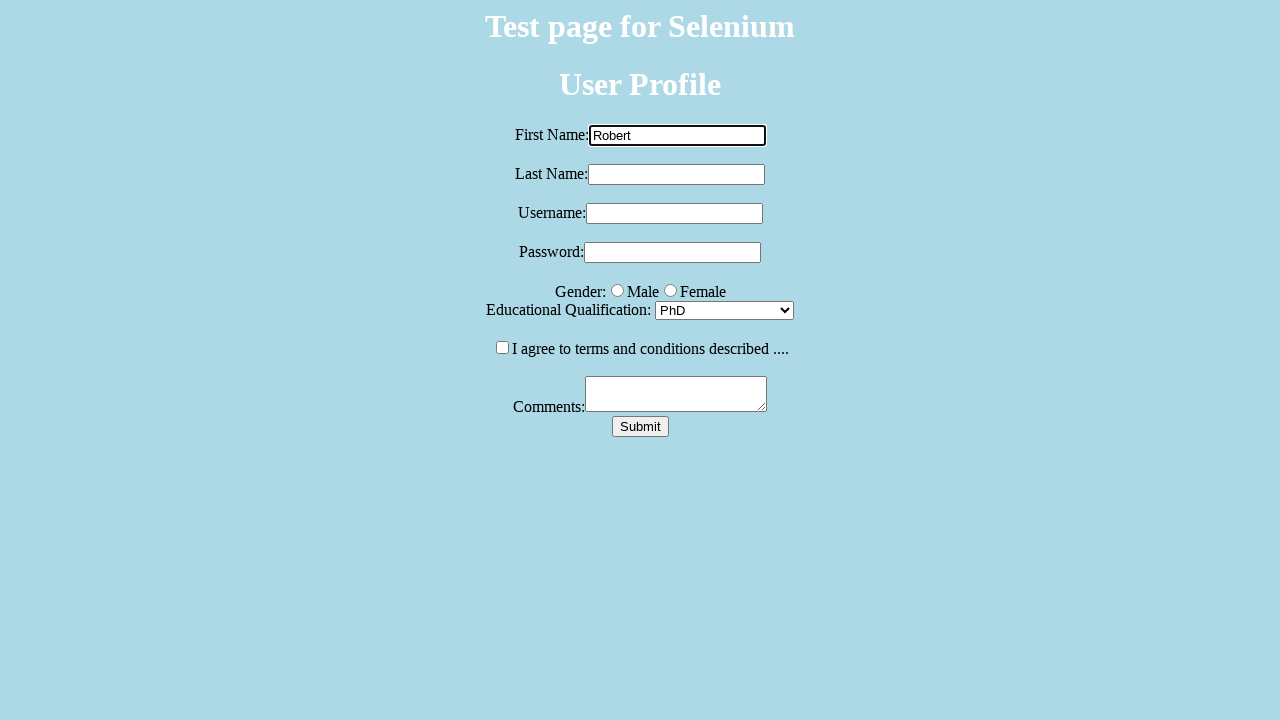

Filled last name field with 'Daley' on input[name='lname']
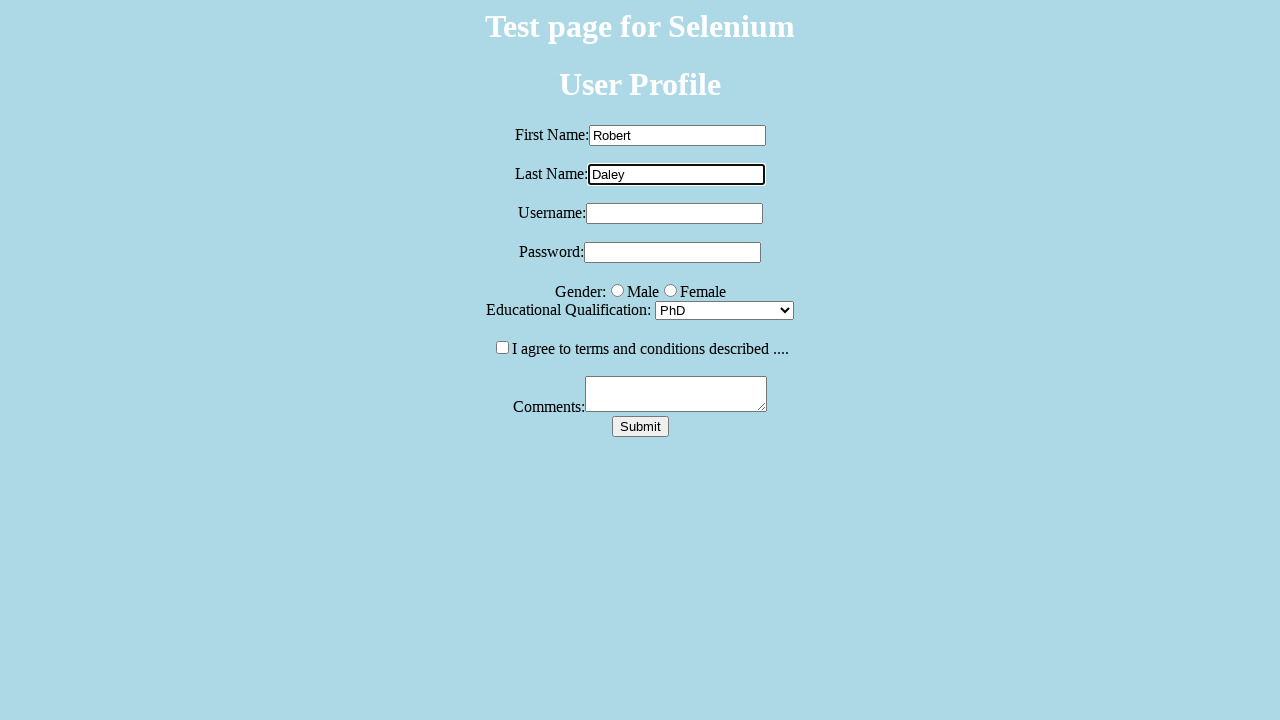

Filled username field with 'Rob' on #username
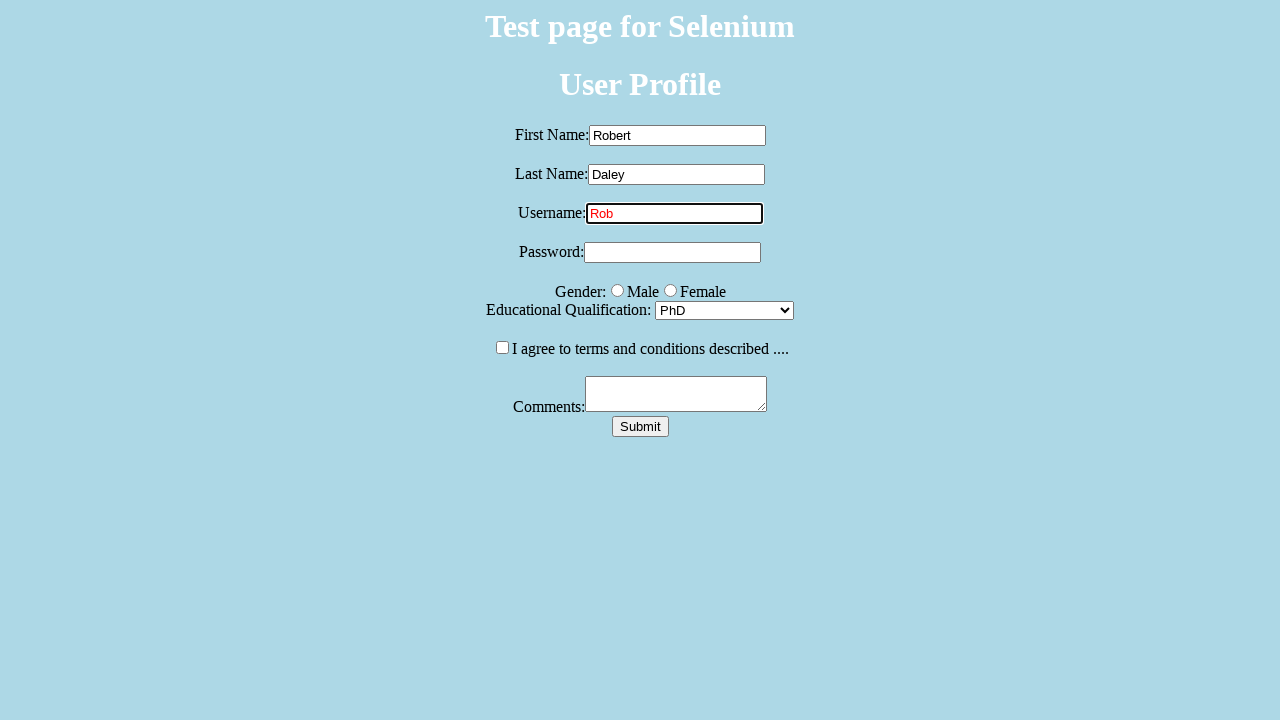

Filled password field with 'testpwd' on .pwd
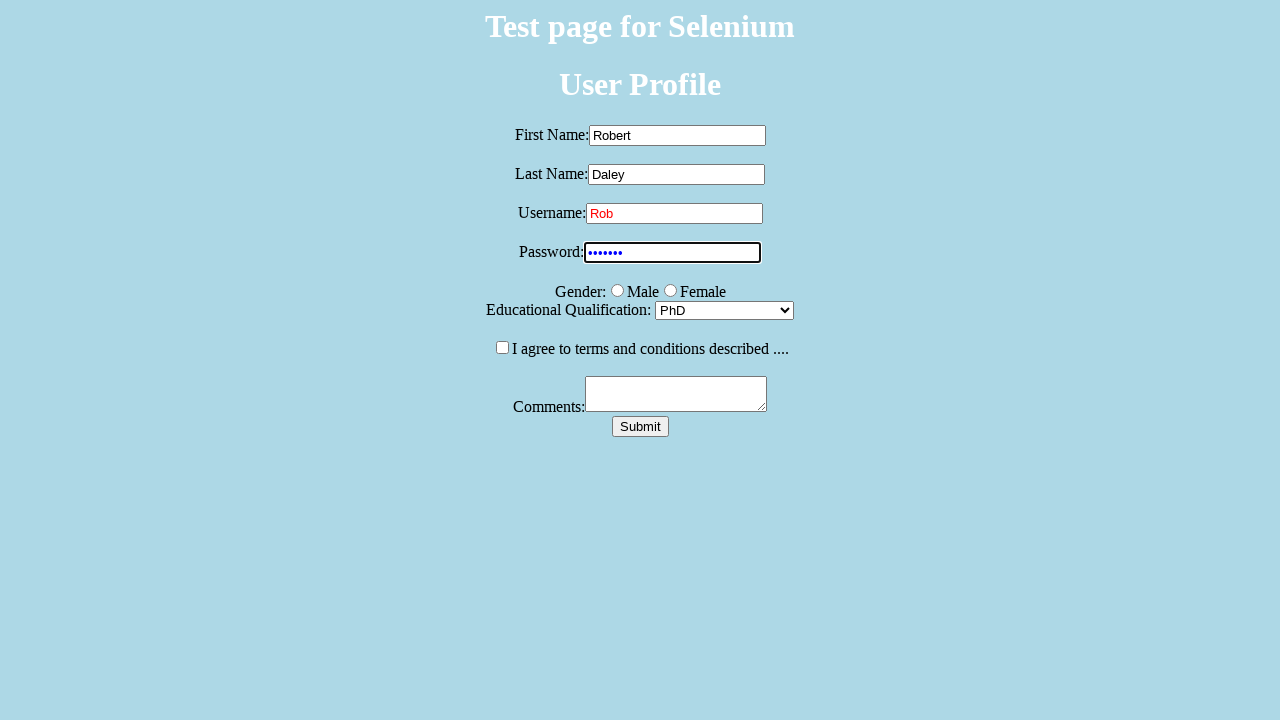

Selected male gender radio button at (617, 290) on input[name='g'] >> nth=0
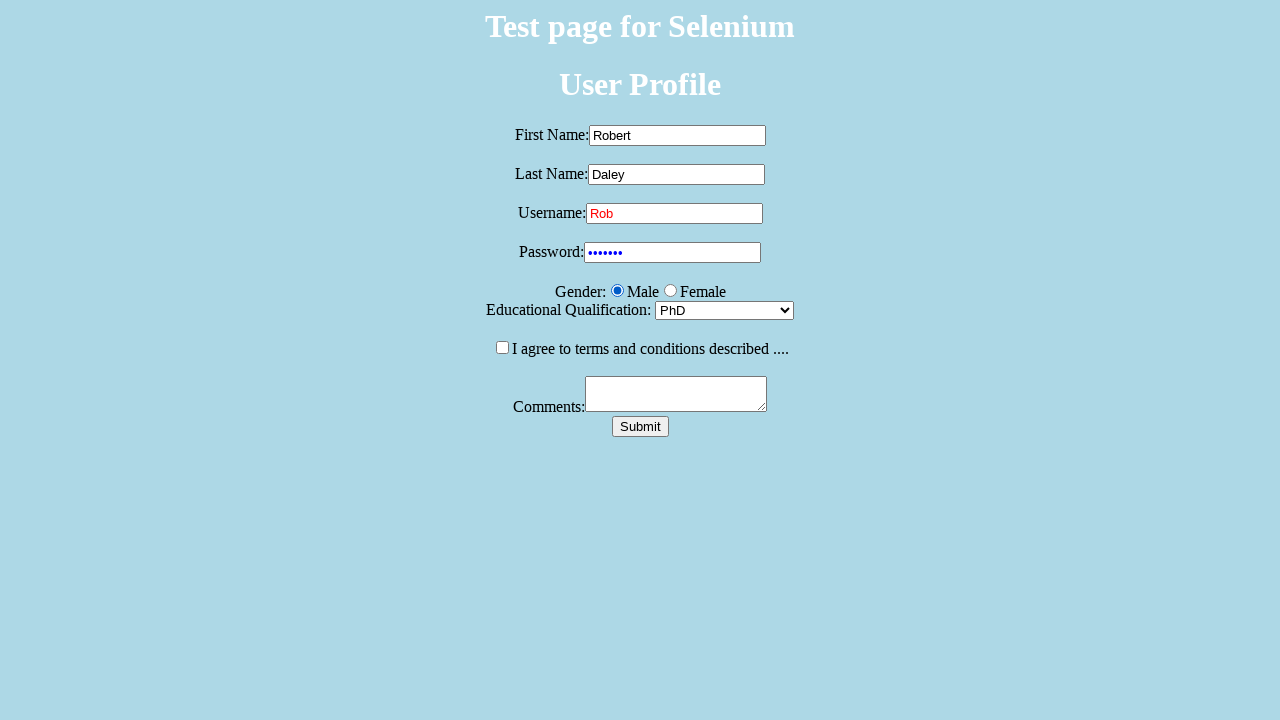

Selected option at index 2 from dropdown on select
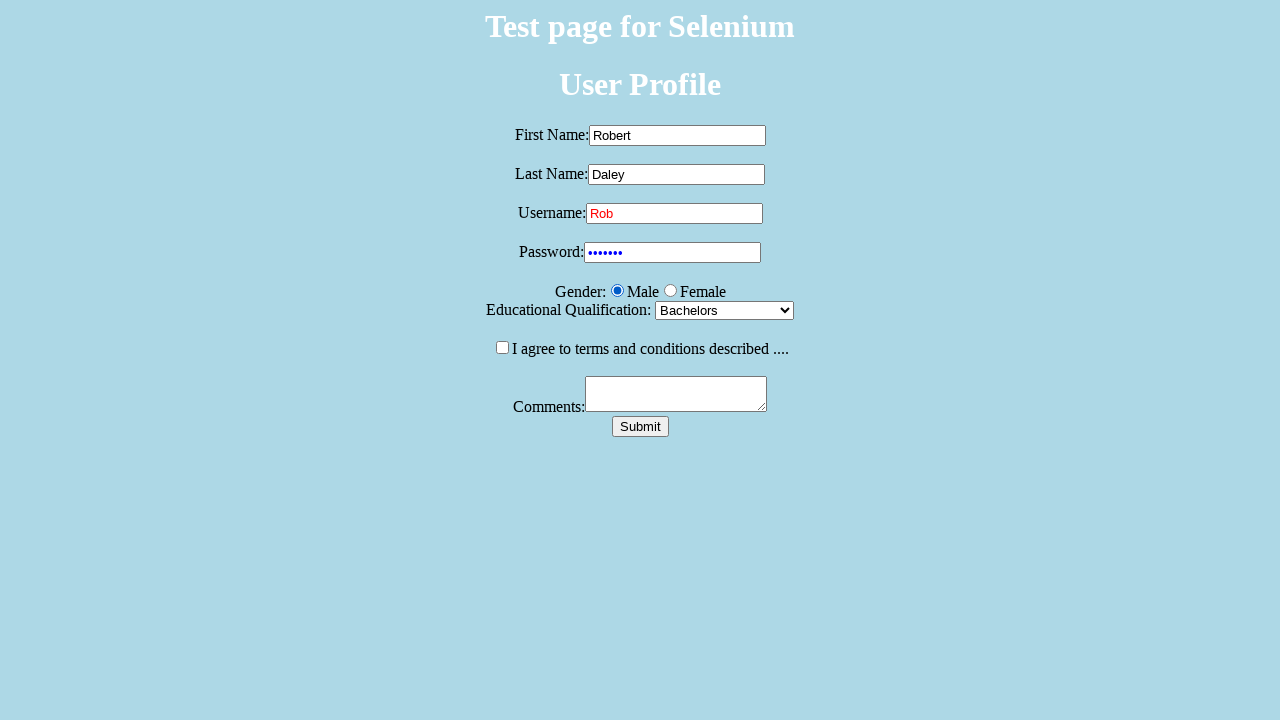

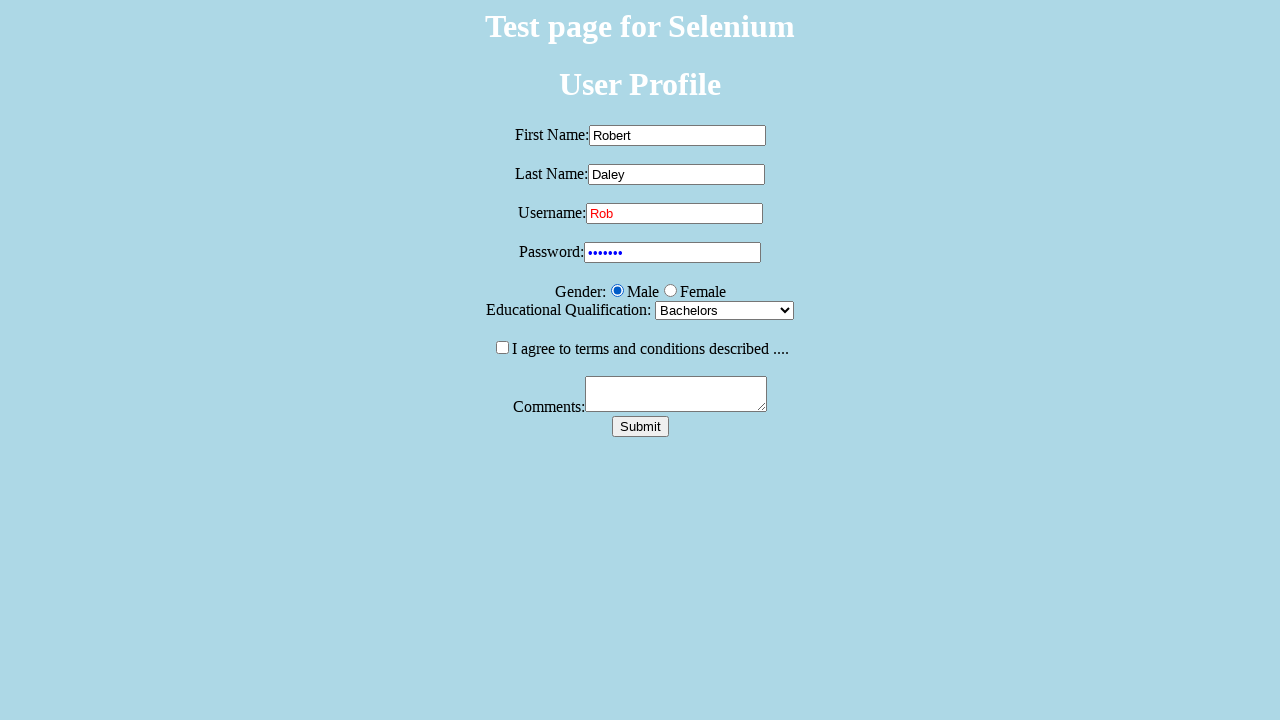